Opens the login page by clicking the login link and verifies the page heading displays "Login Page"

Starting URL: https://the-internet.herokuapp.com/

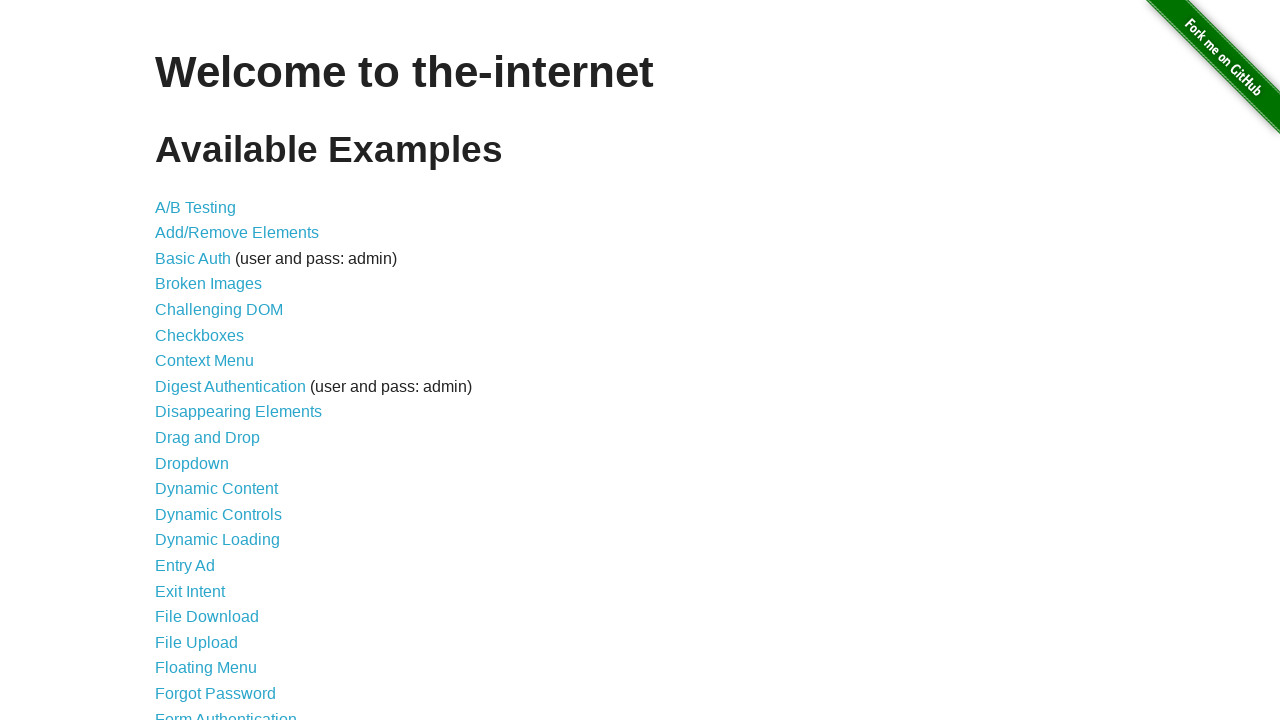

Clicked login link at (226, 712) on a[href='/login']
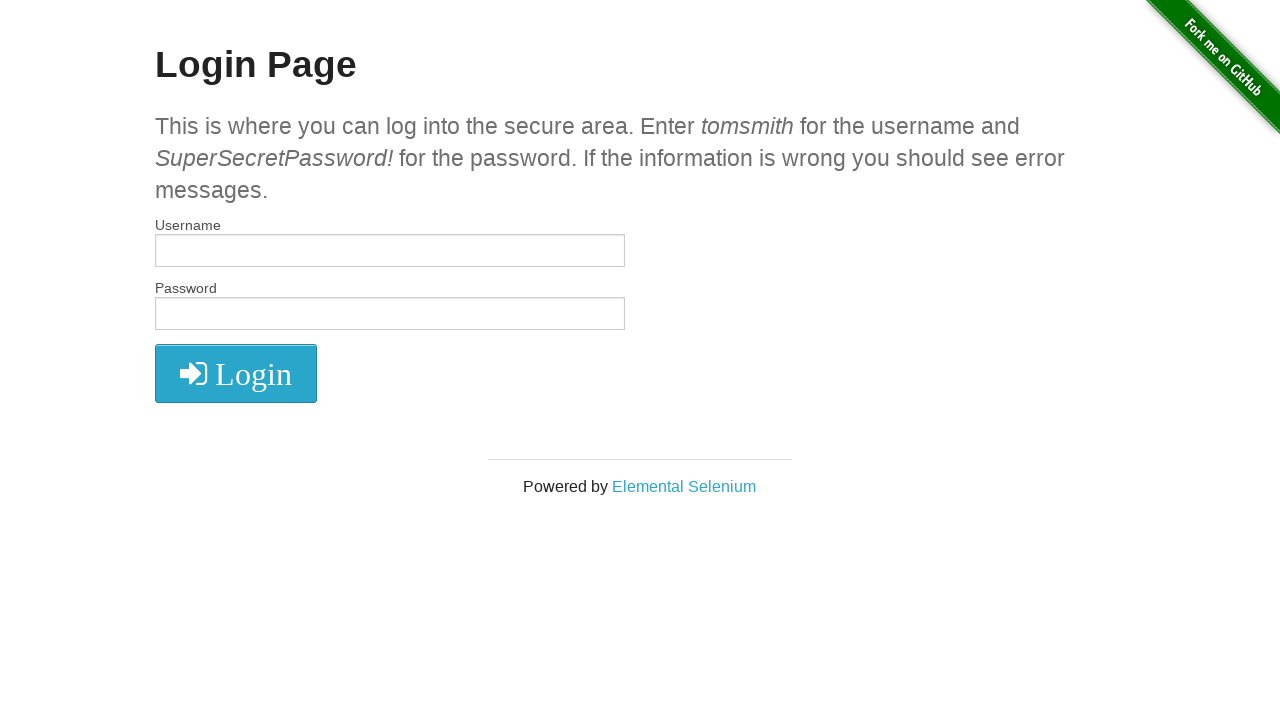

Login page heading loaded
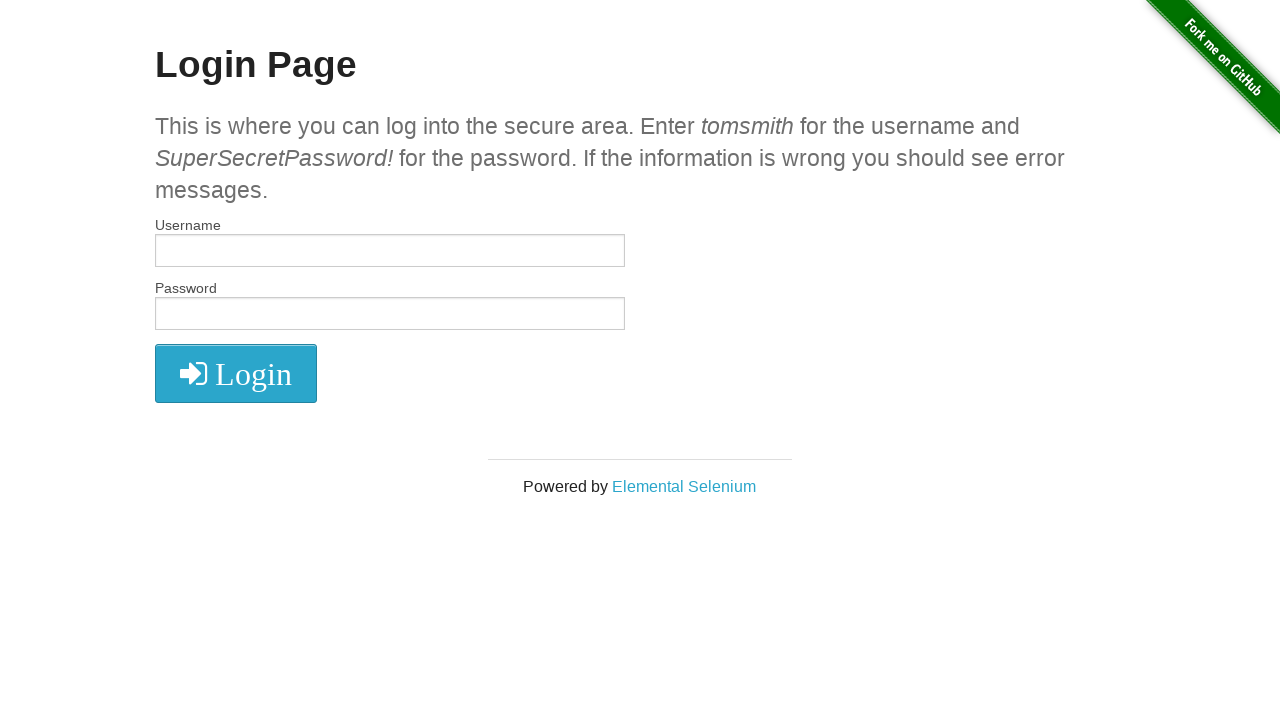

Verified page heading displays 'Login Page'
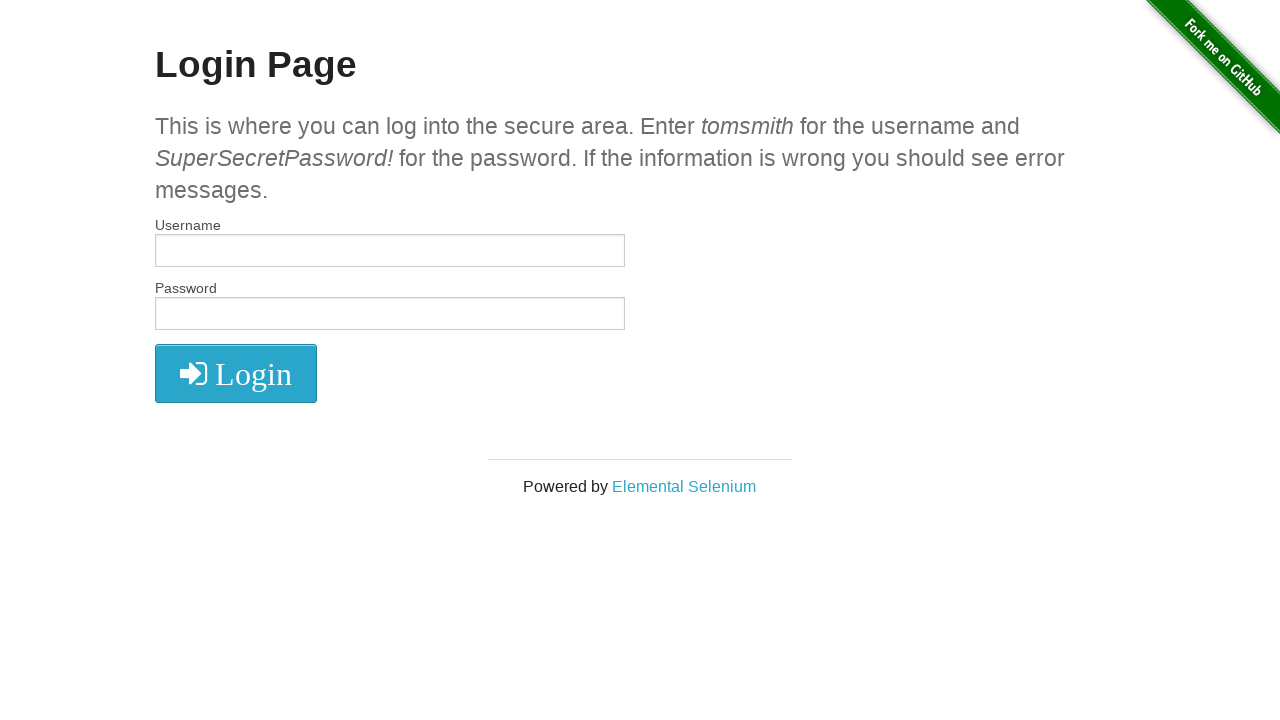

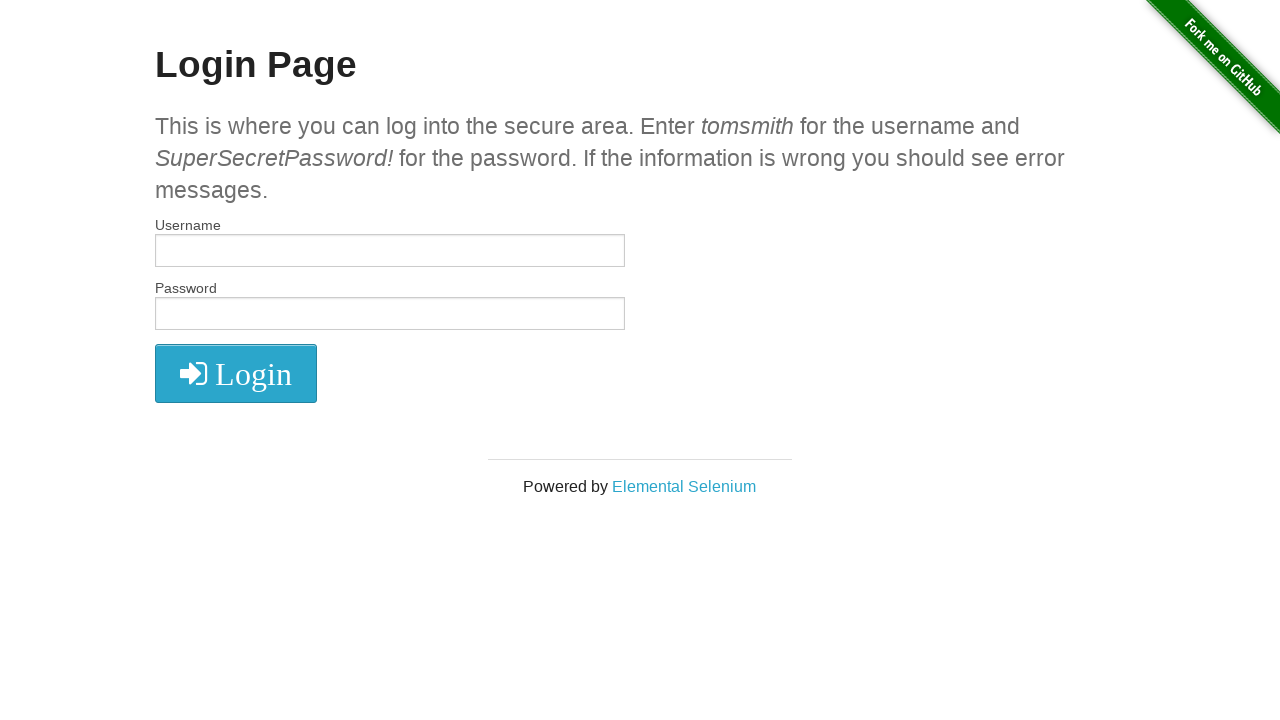